Navigates to the WeWill Tech homepage and verifies the page loads successfully

Starting URL: https://wewill.tech

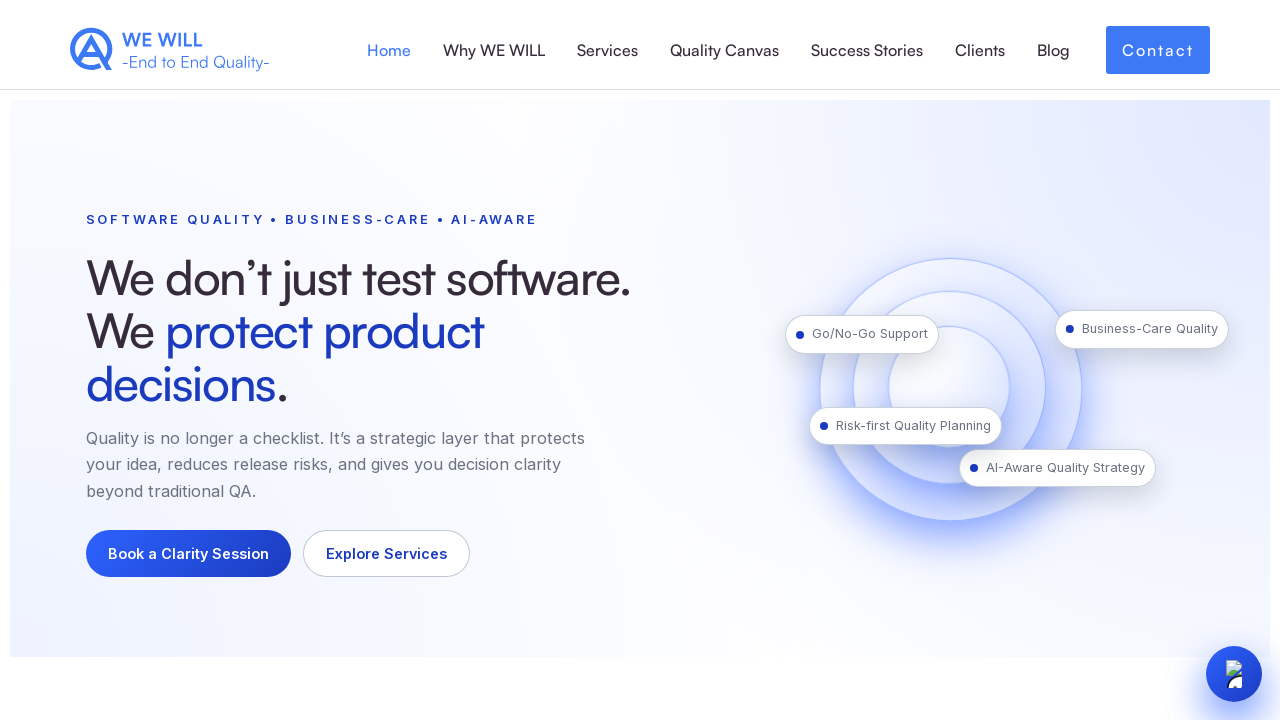

Waited for page DOM content to load
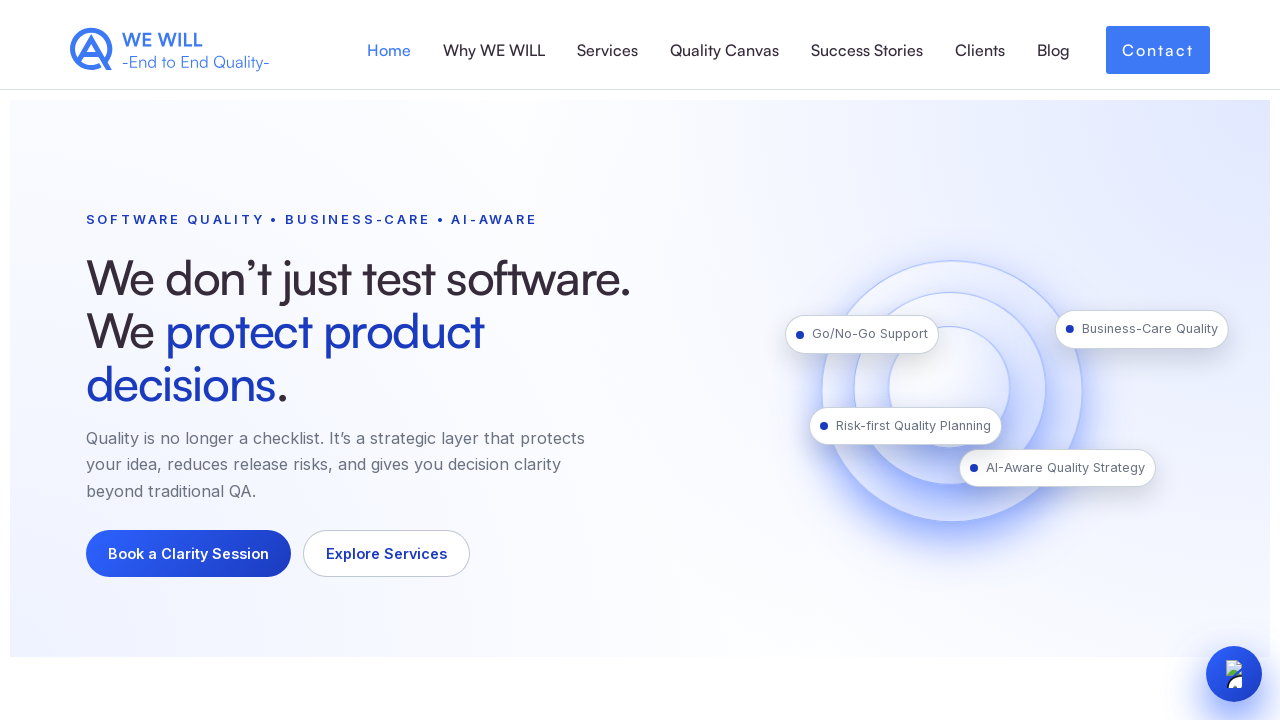

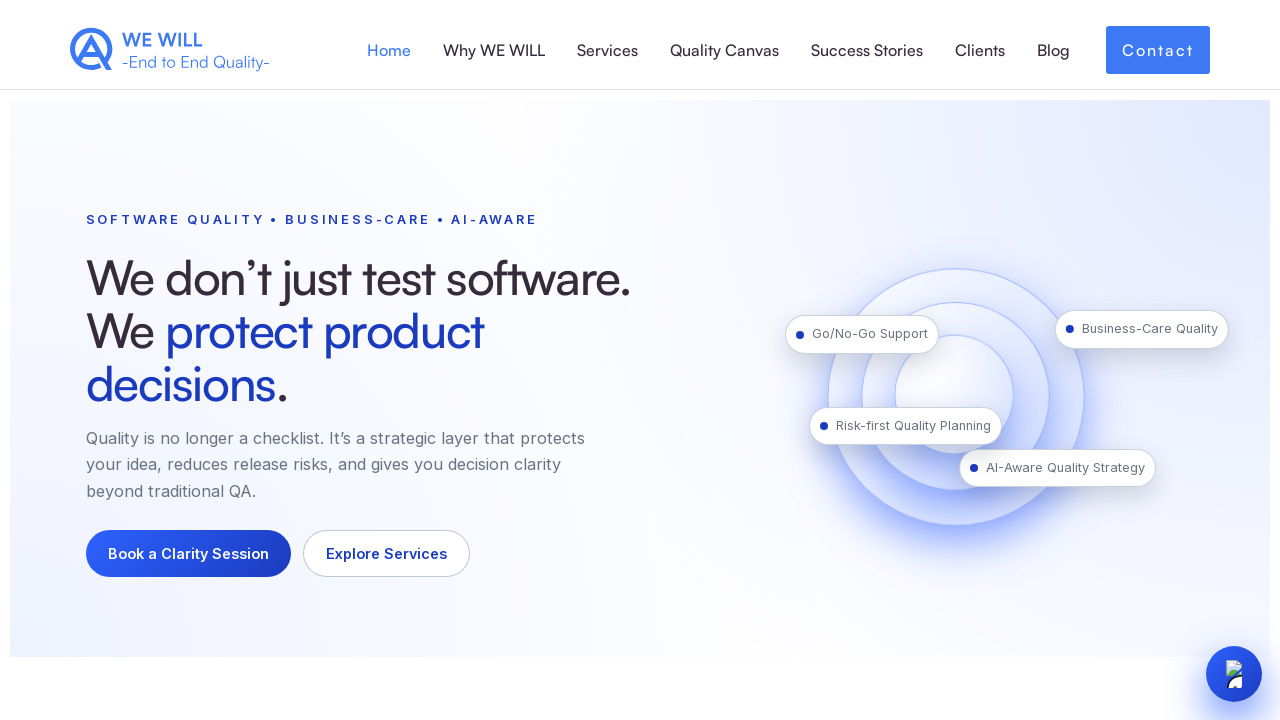